Selects multiple checkboxes for what has been learned

Starting URL: https://docs.google.com/forms/d/e/1FAIpQLSep9LTMntH5YqIXa5nkiPKSs283kdwitBBhXWyZdAS-e4CxBQ/viewform

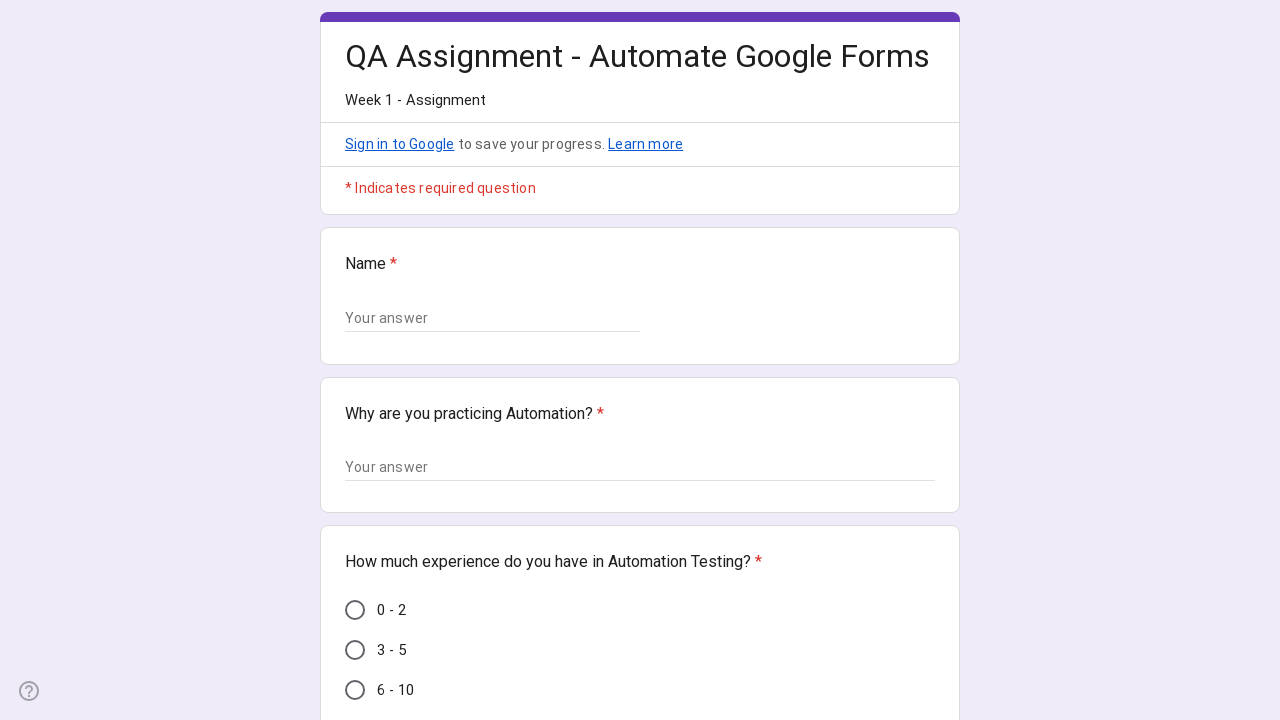

Located all checkbox elements for learned topics
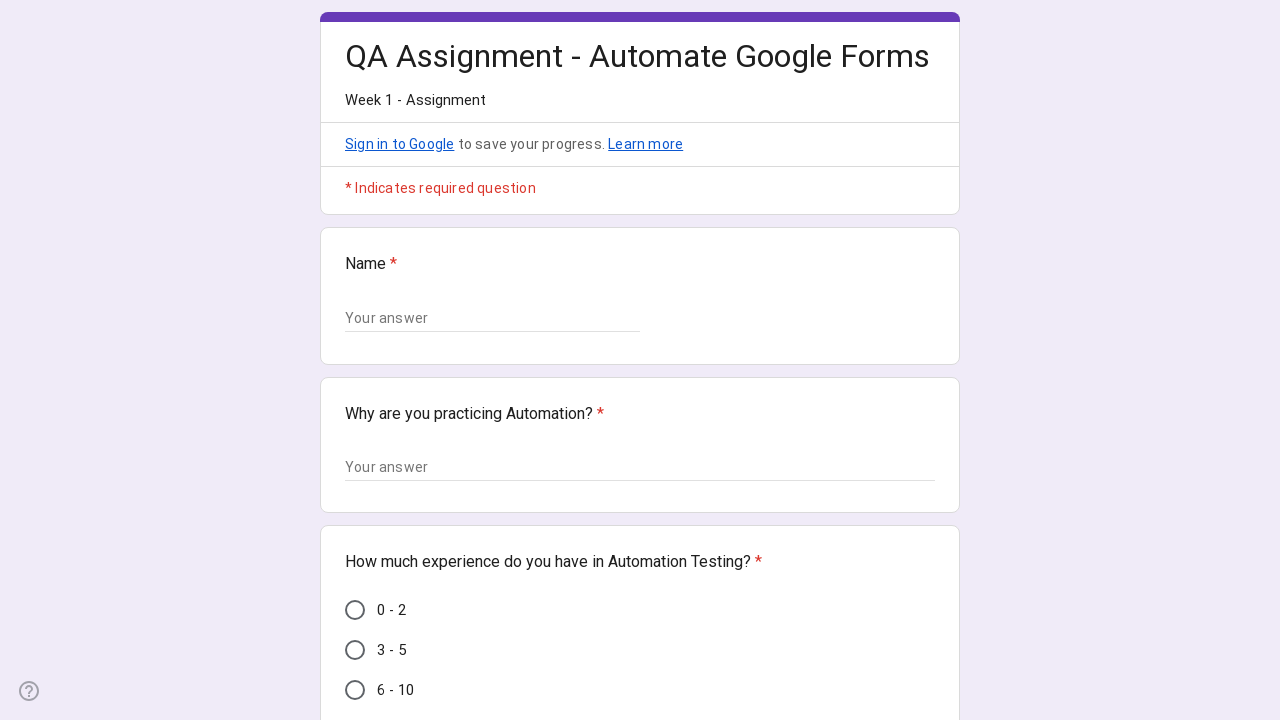

Selected first checkbox for learned topic at (355, 360) on xpath=//div[@role='checkbox'] >> nth=0
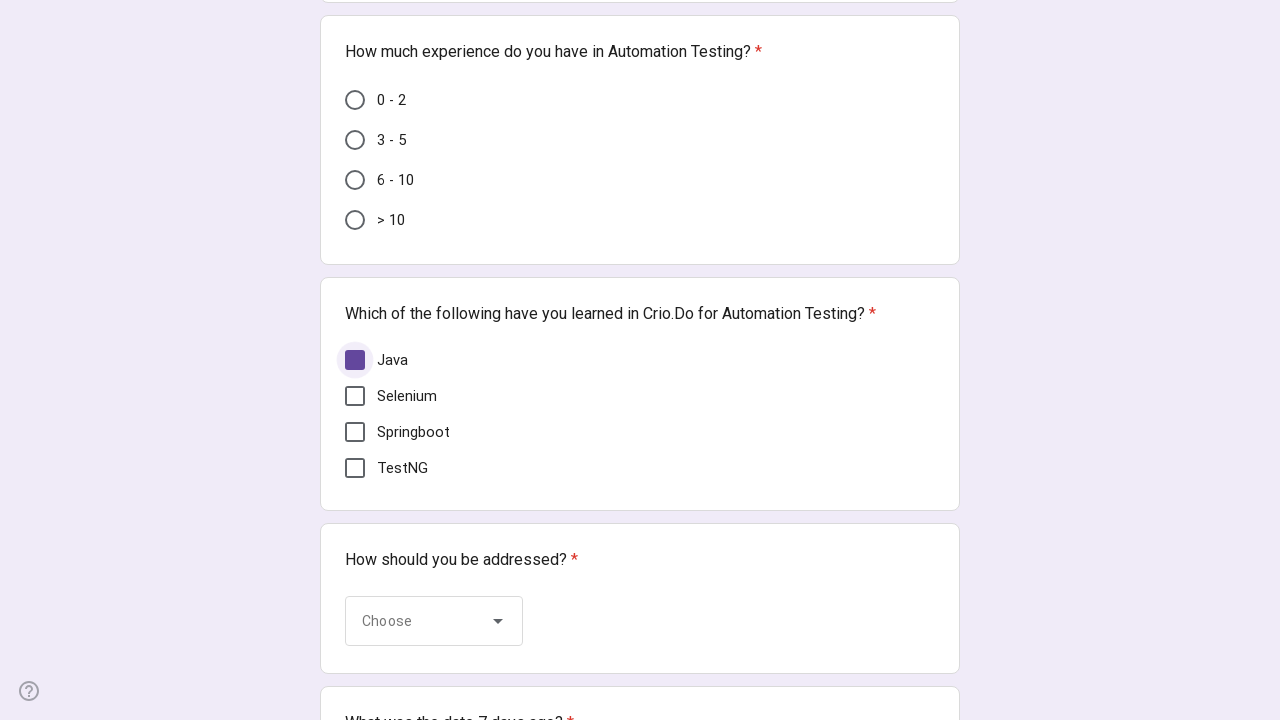

Selected second checkbox for learned topic at (355, 396) on xpath=//div[@role='checkbox'] >> nth=1
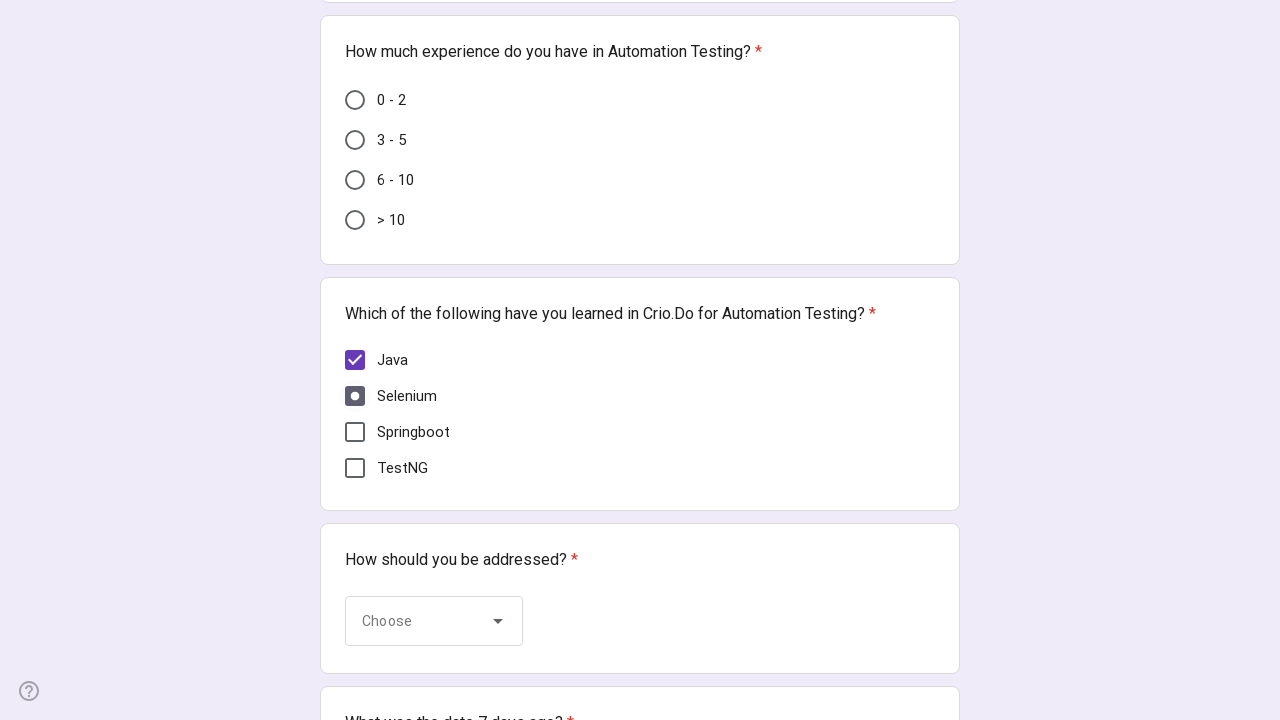

Selected fourth checkbox for learned topic at (355, 468) on xpath=//div[@role='checkbox'] >> nth=3
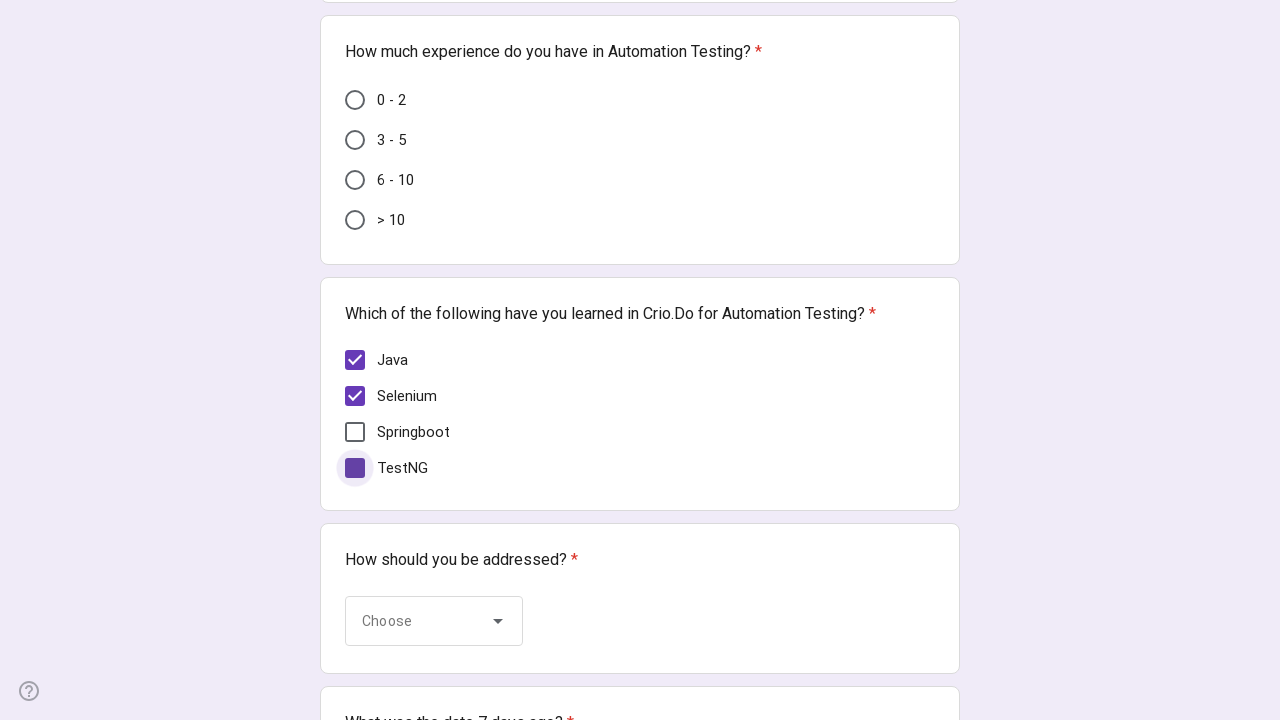

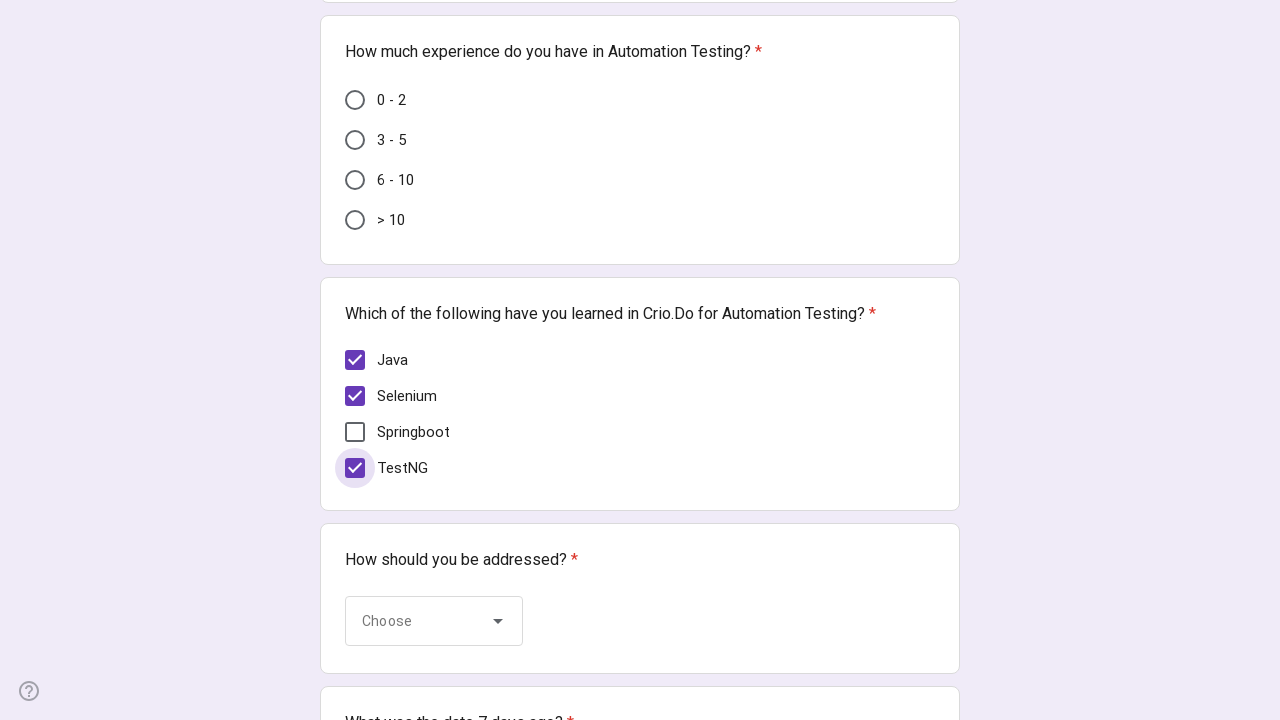